Tests form interaction on a practice site by filling username/password fields, submitting to verify error message, then clicking forgot password link and filling reset password form fields using various locator strategies.

Starting URL: https://rahulshettyacademy.com/locatorspractice/

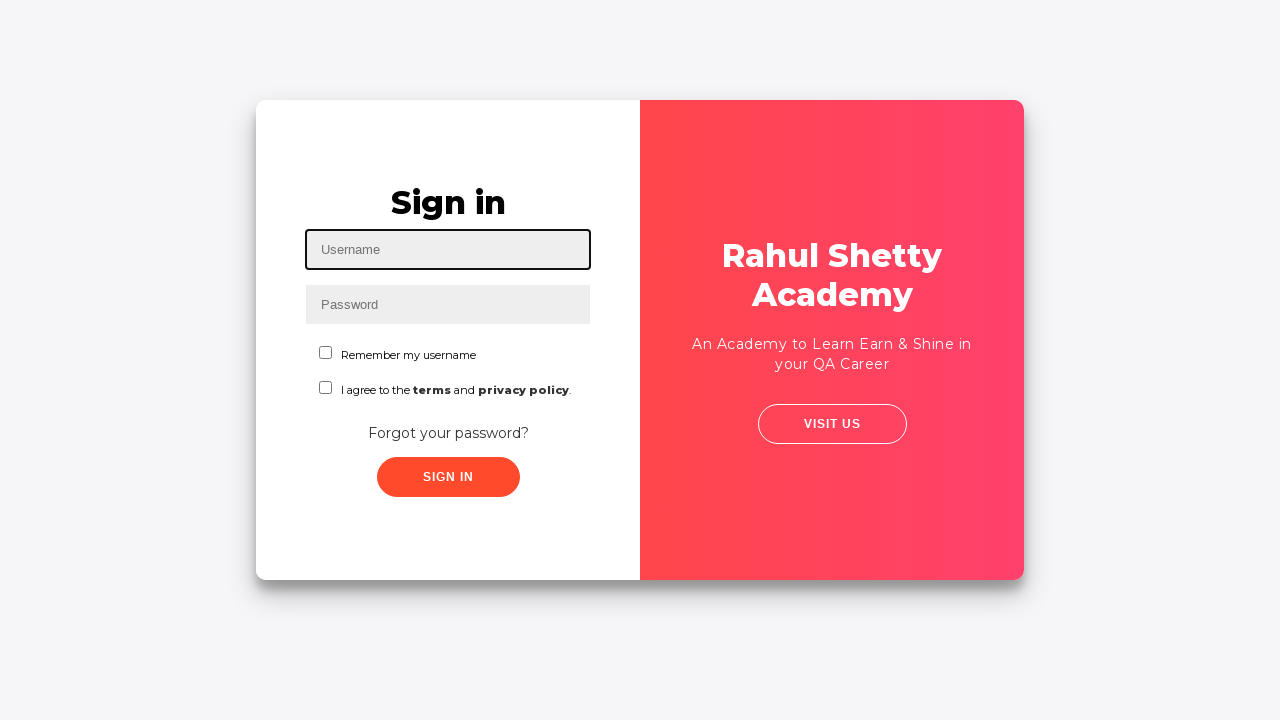

Filled username field with 'EricRicketts' on #inputUsername
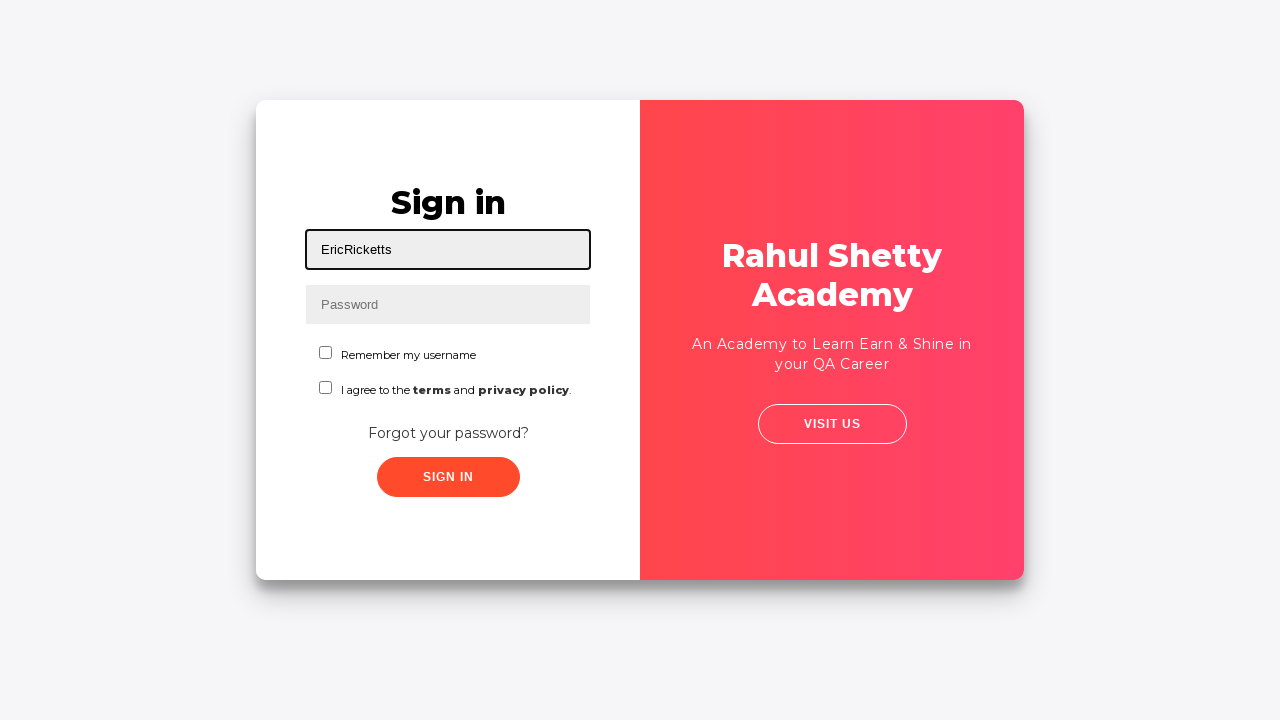

Filled password field with 'foo123bar@#$' on input[name='inputPassword']
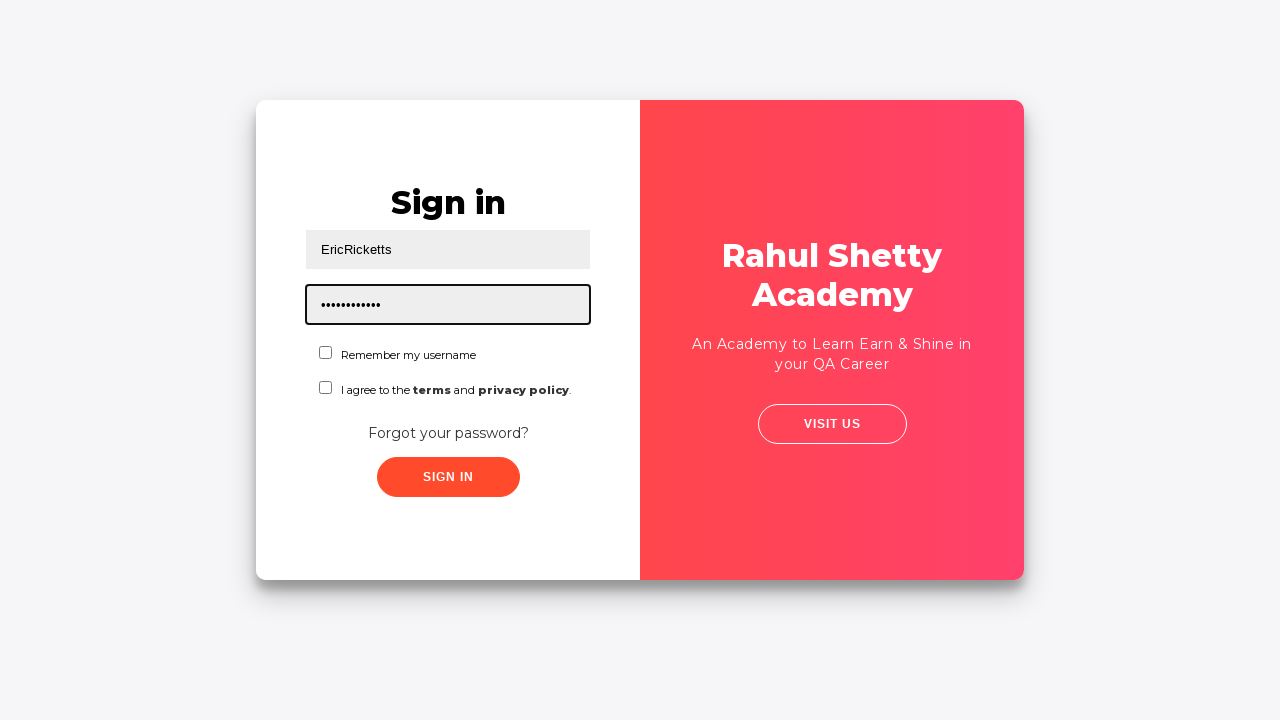

Clicked sign in button at (448, 477) on button.submit.signInBtn
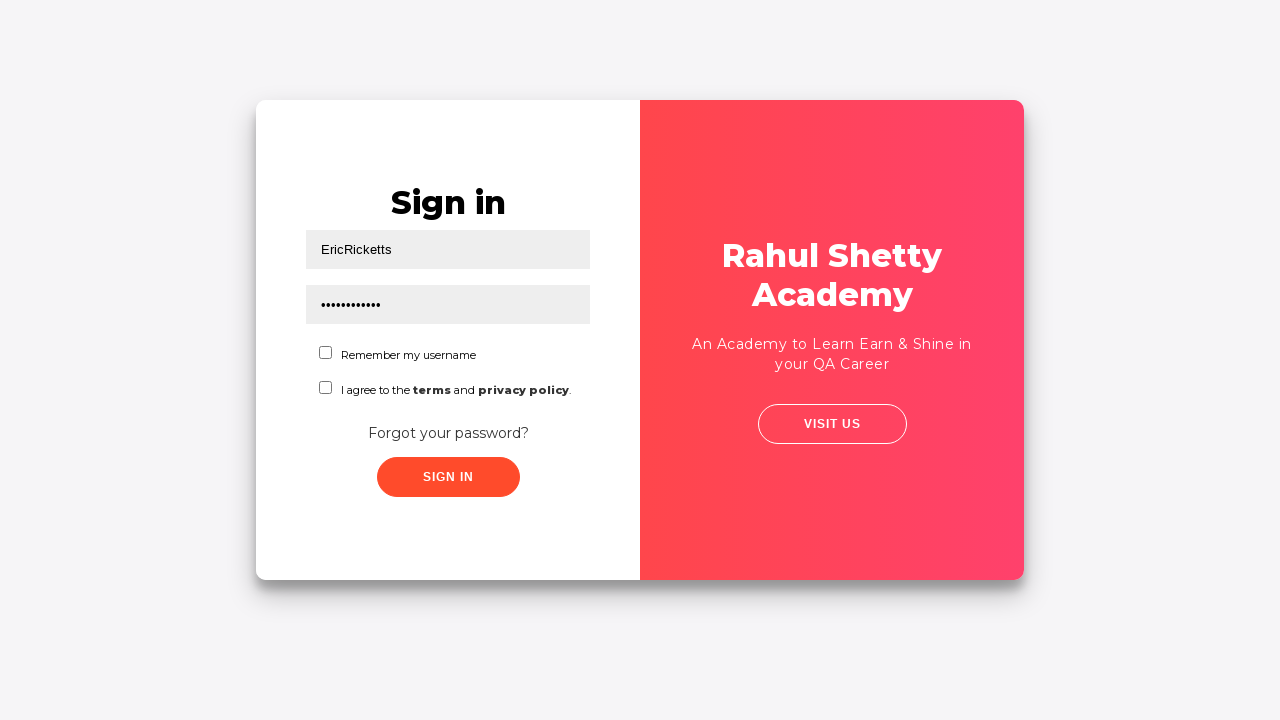

Error message appeared on screen
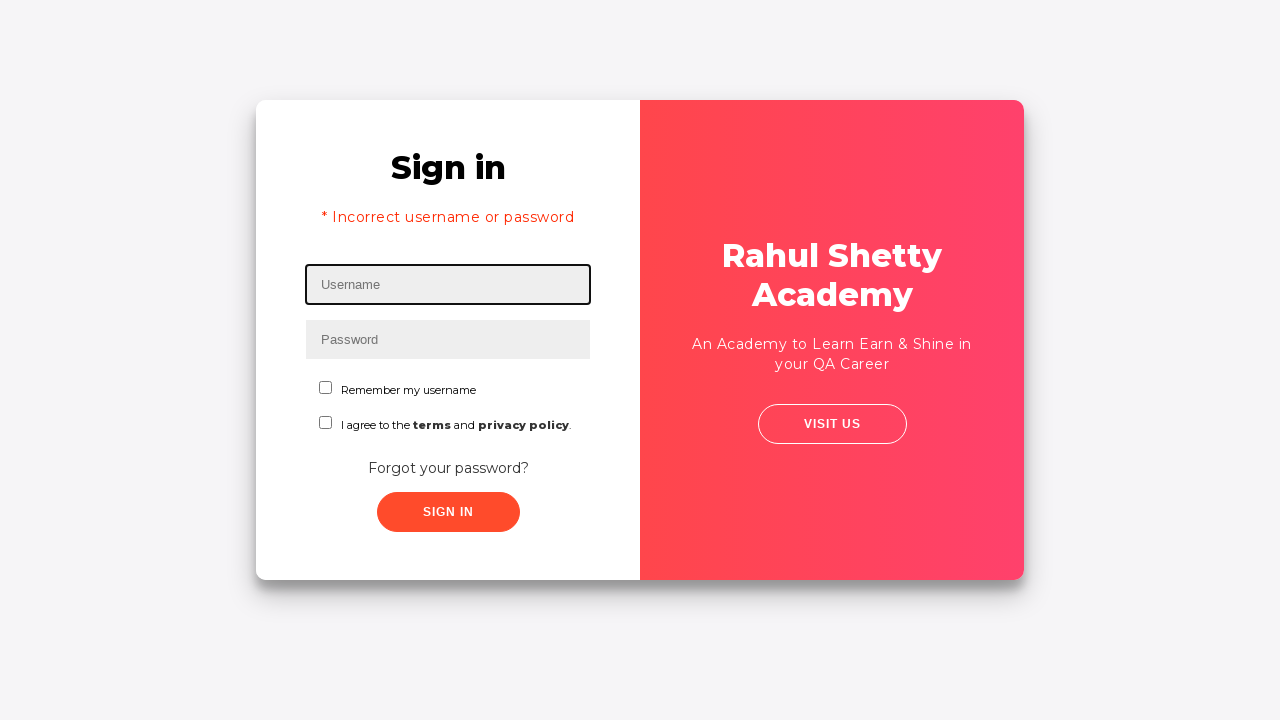

Clicked 'Forgot your password?' link at (448, 468) on text=Forgot your password?
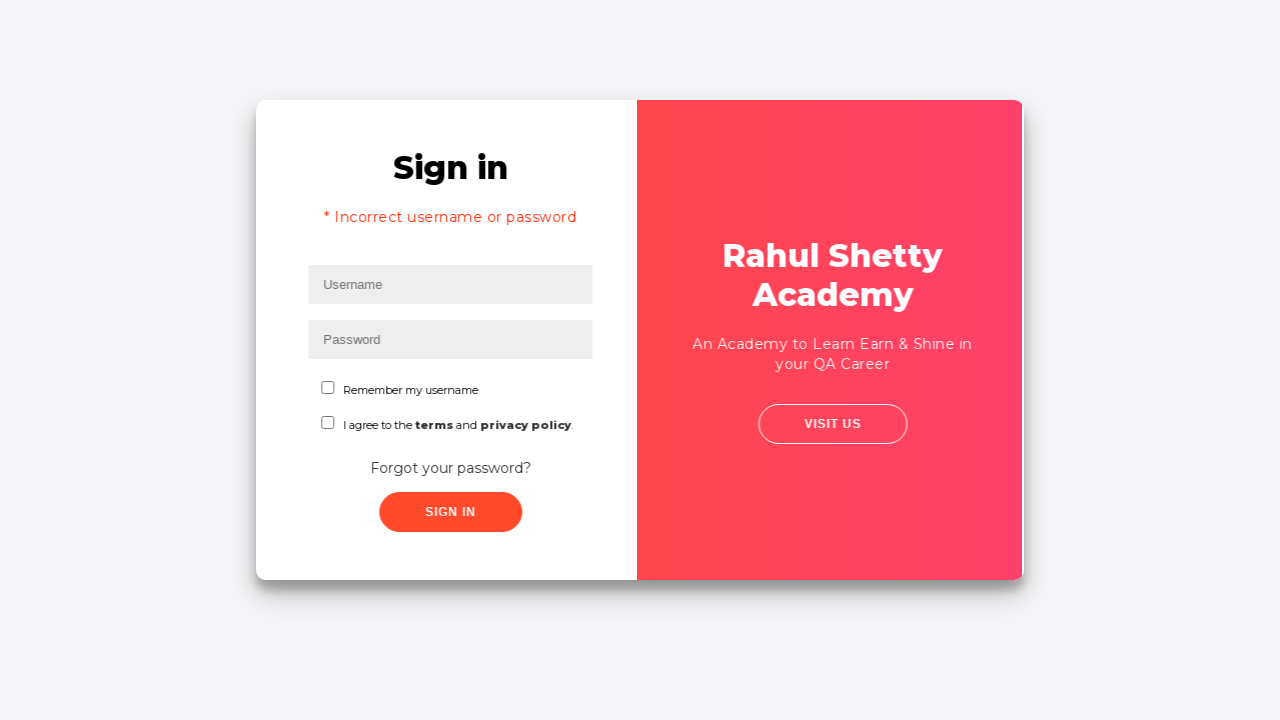

Reset password form loaded
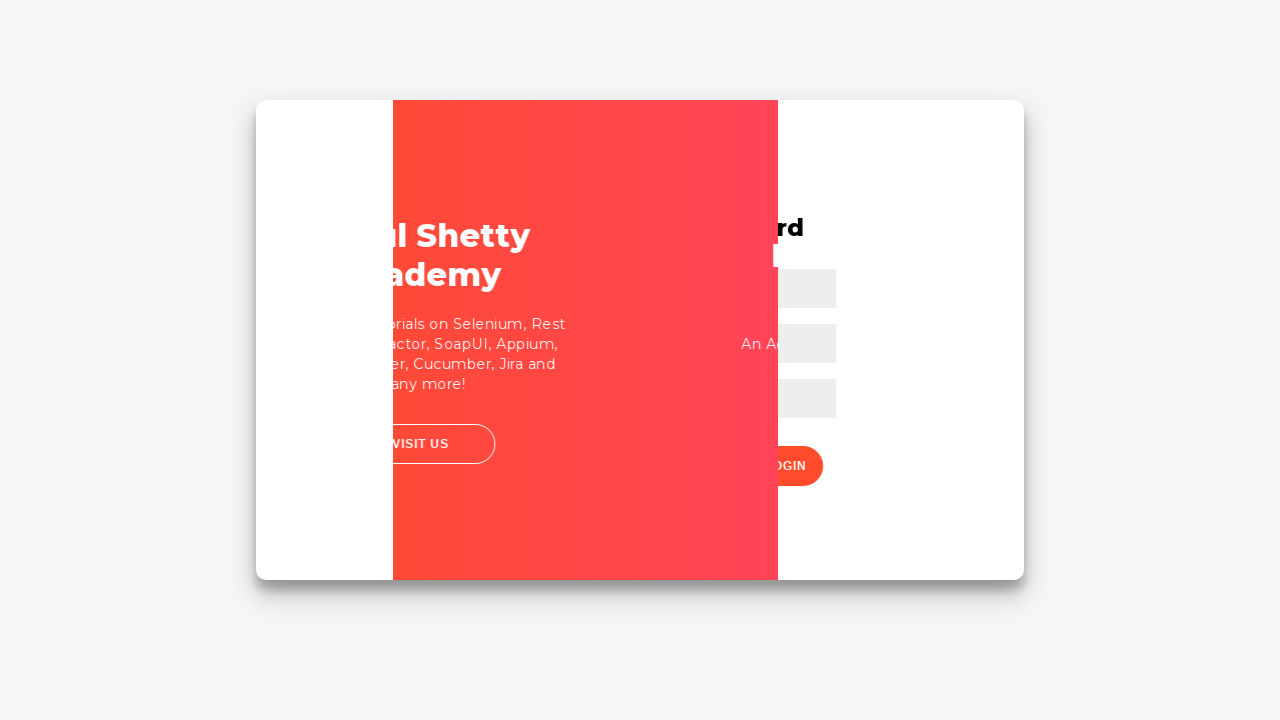

Filled reset password name field with 'EricRicketts' on input[placeholder='Name']
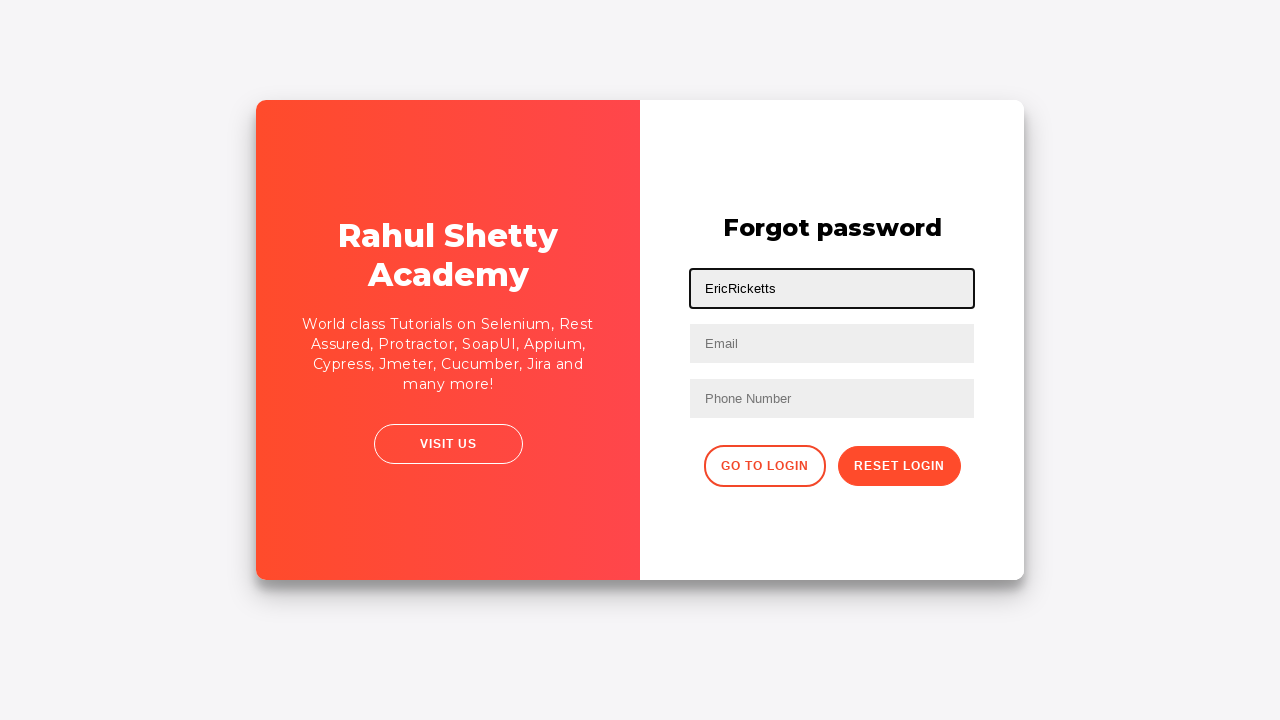

Filled reset password email field with 'eric_ricketts@icloud.com' on input[placeholder='Email']
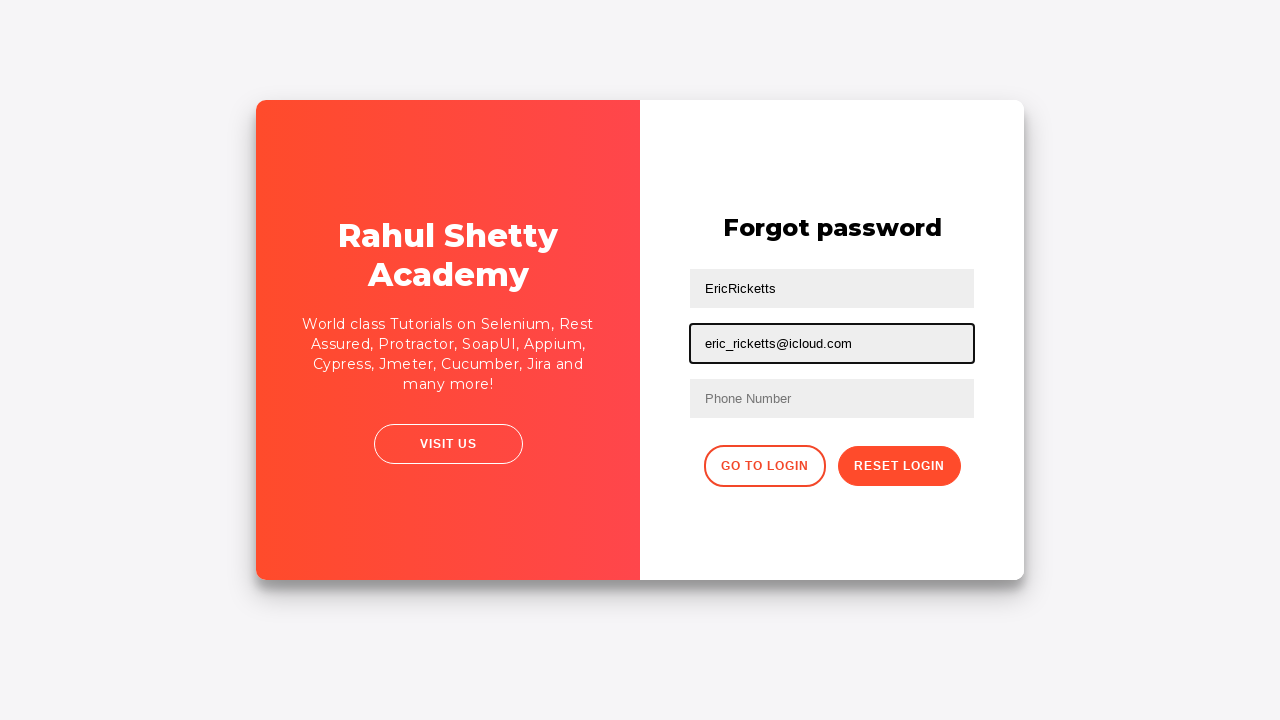

Cleared name field on input[placeholder='Name']
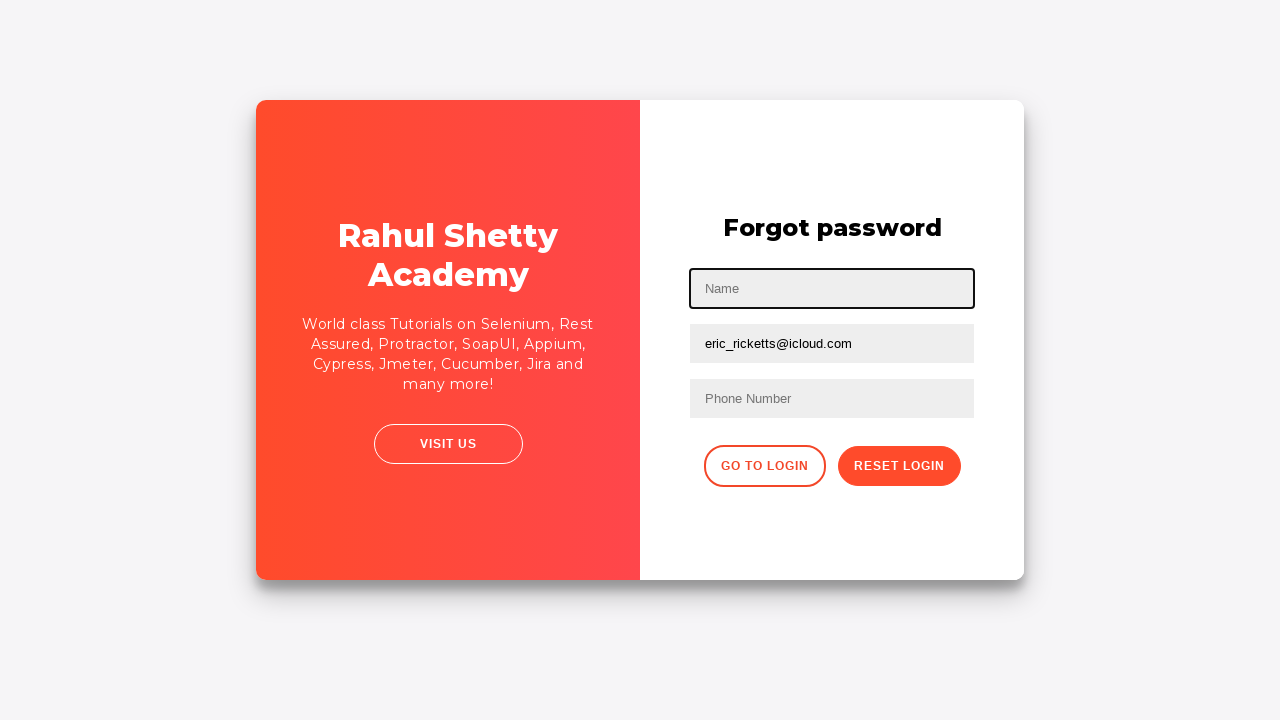

Cleared email field on input[placeholder='Email']
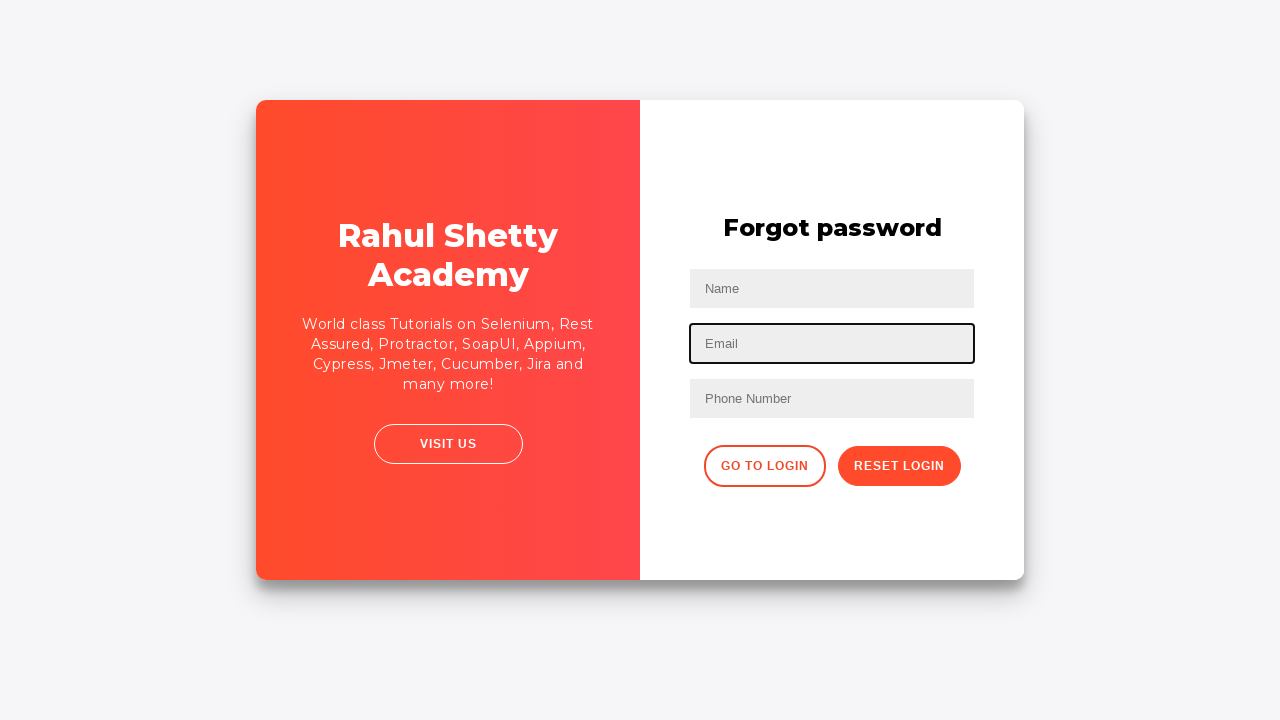

Filled first text input field using XPath with 'EricRicketts' on //input[@type='text'][1]
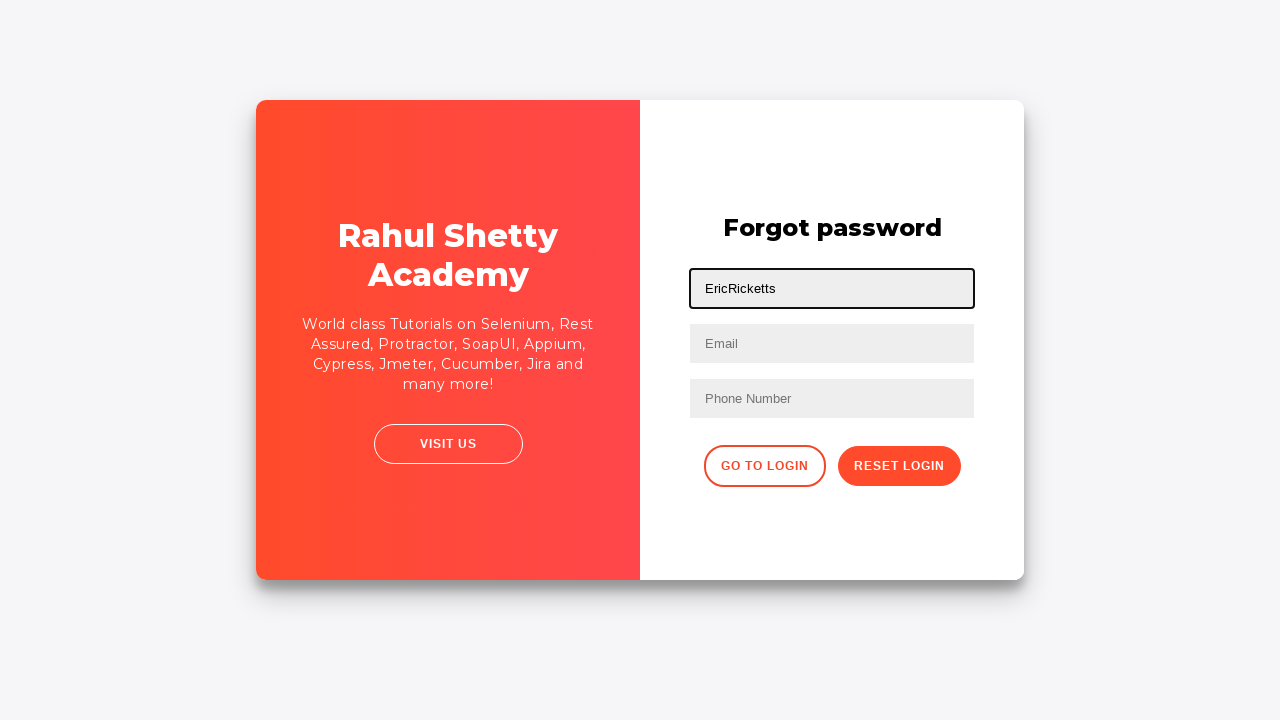

Filled second text input field using XPath with 'eric_ricketts@icloud.com' on //input[@type='text'][2]
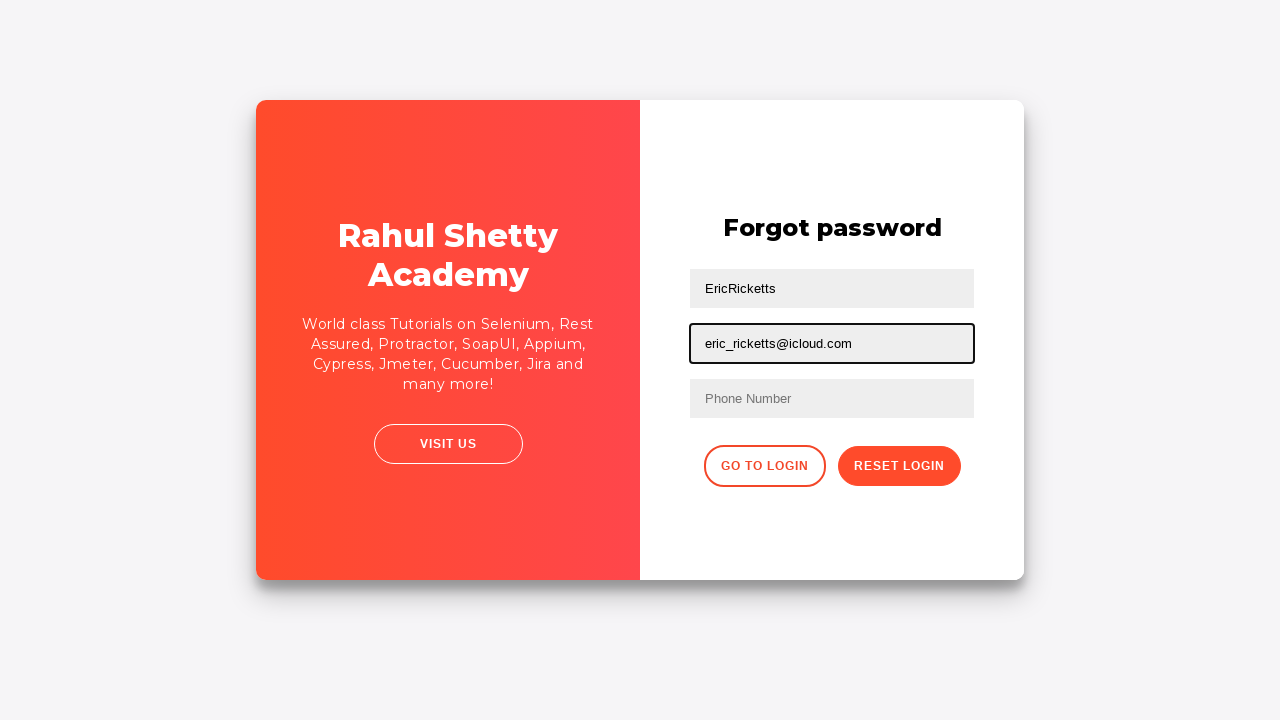

Cleared first text input field using XPath on //input[@type='text'][1]
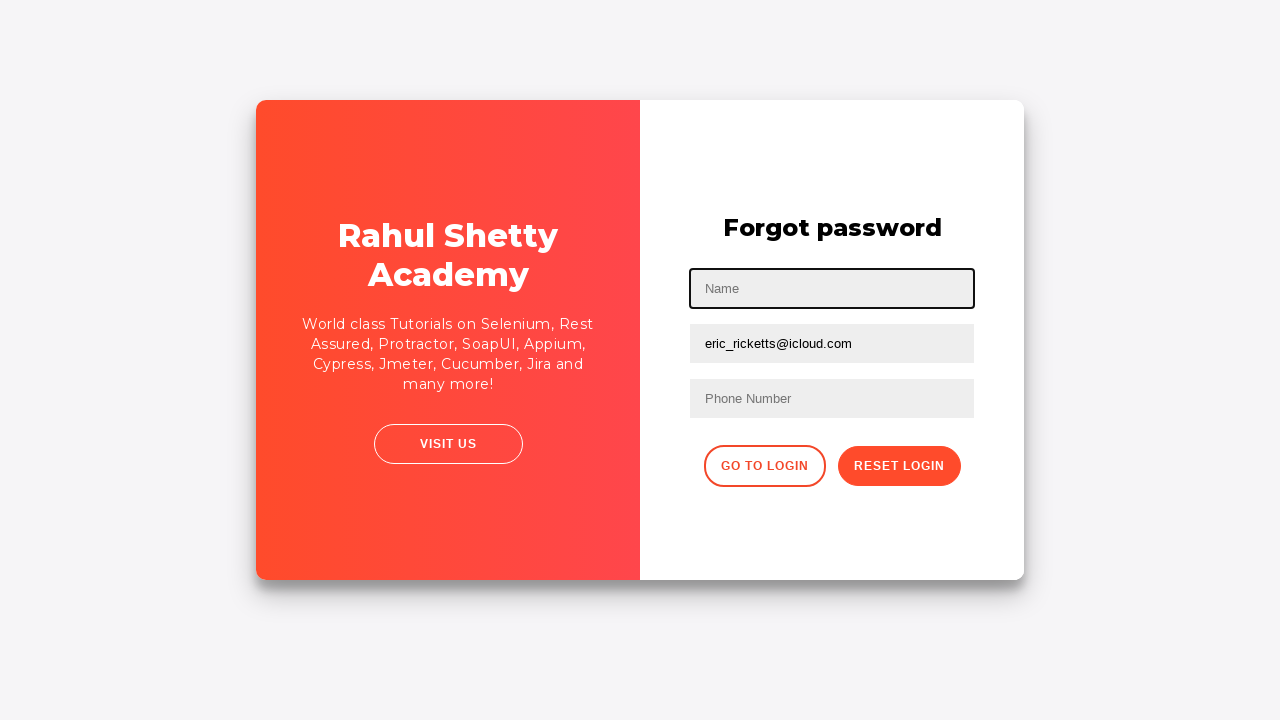

Cleared second text input field using XPath on //input[@type='text'][2]
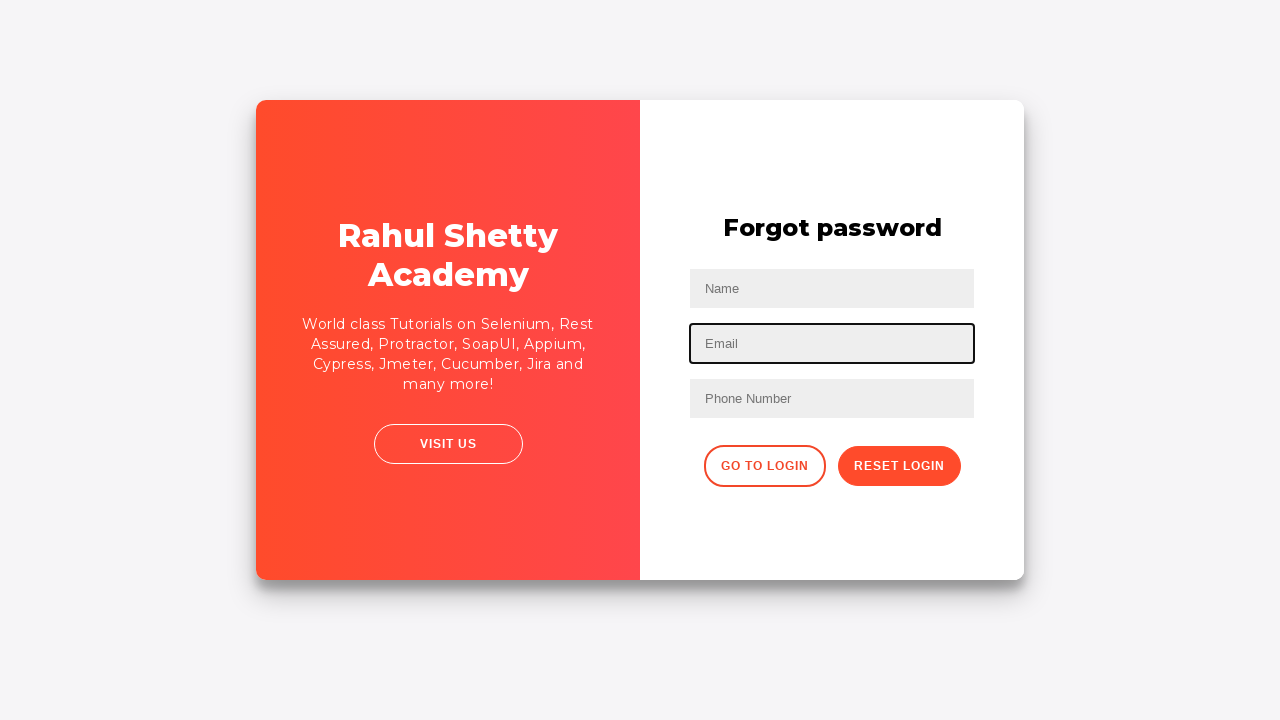

Filled text input at nth-child(2) with 'EricRicketts' using CSS selector on input[type='text']:nth-child(2)
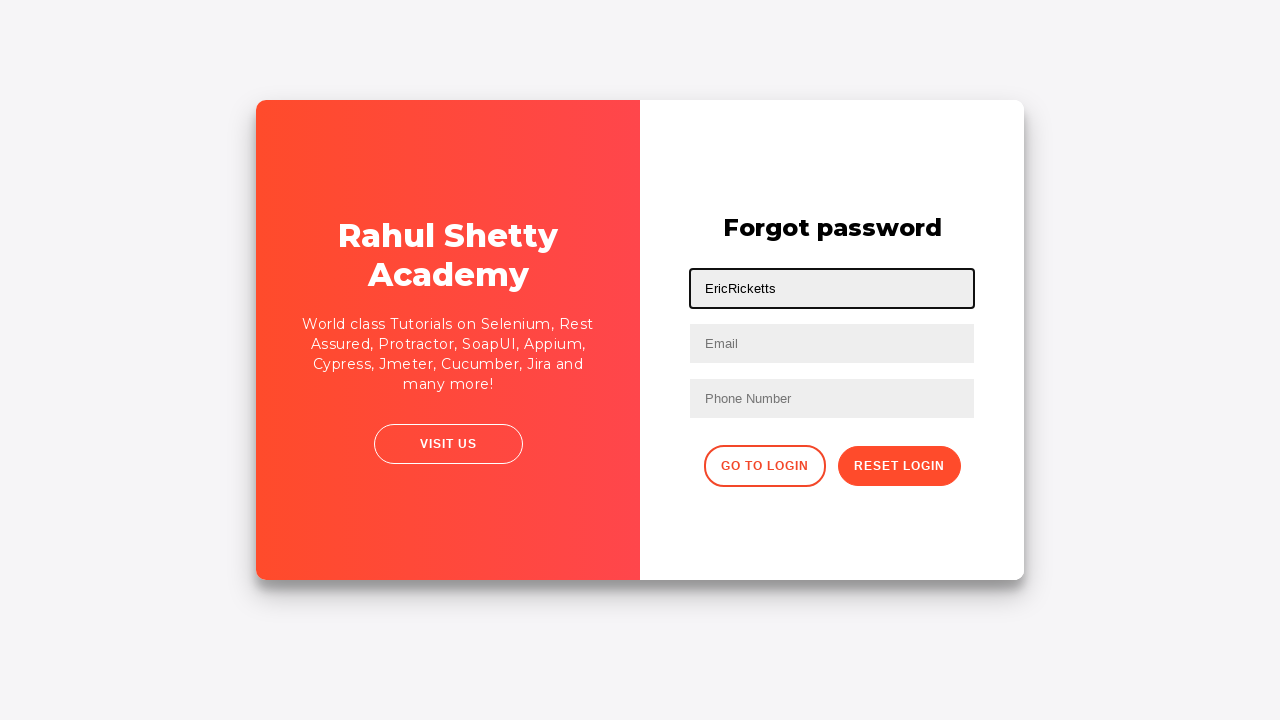

Filled text input at nth-child(3) with 'eric_ricketts@icloud.com' using CSS selector on input[type='text']:nth-child(3)
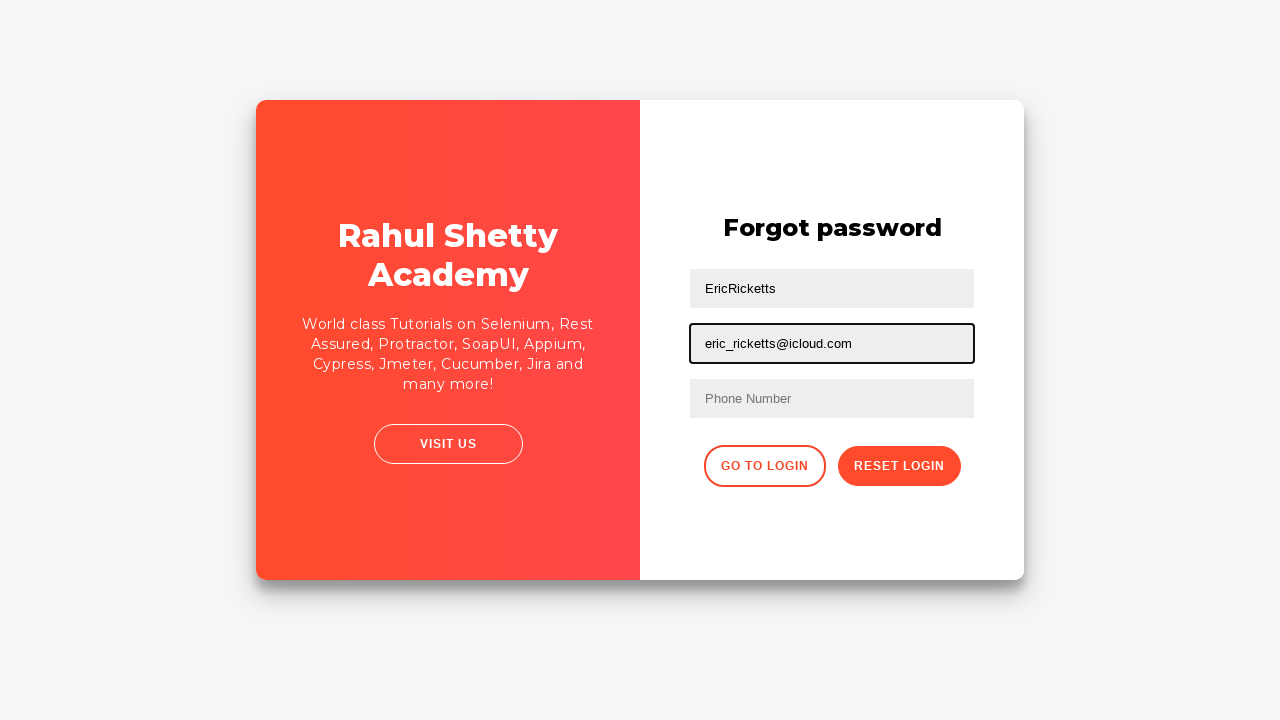

Cleared text input at nth-child(2) on input[type='text']:nth-child(2)
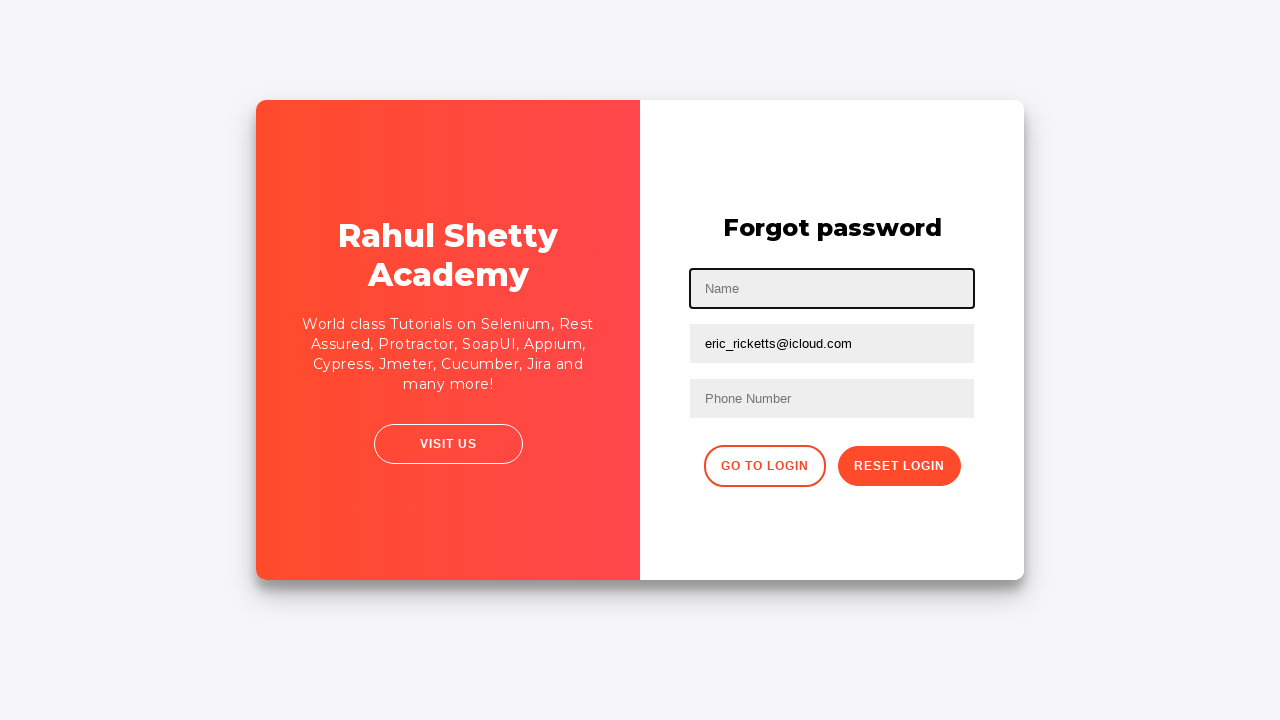

Cleared text input at nth-child(3) on input[type='text']:nth-child(3)
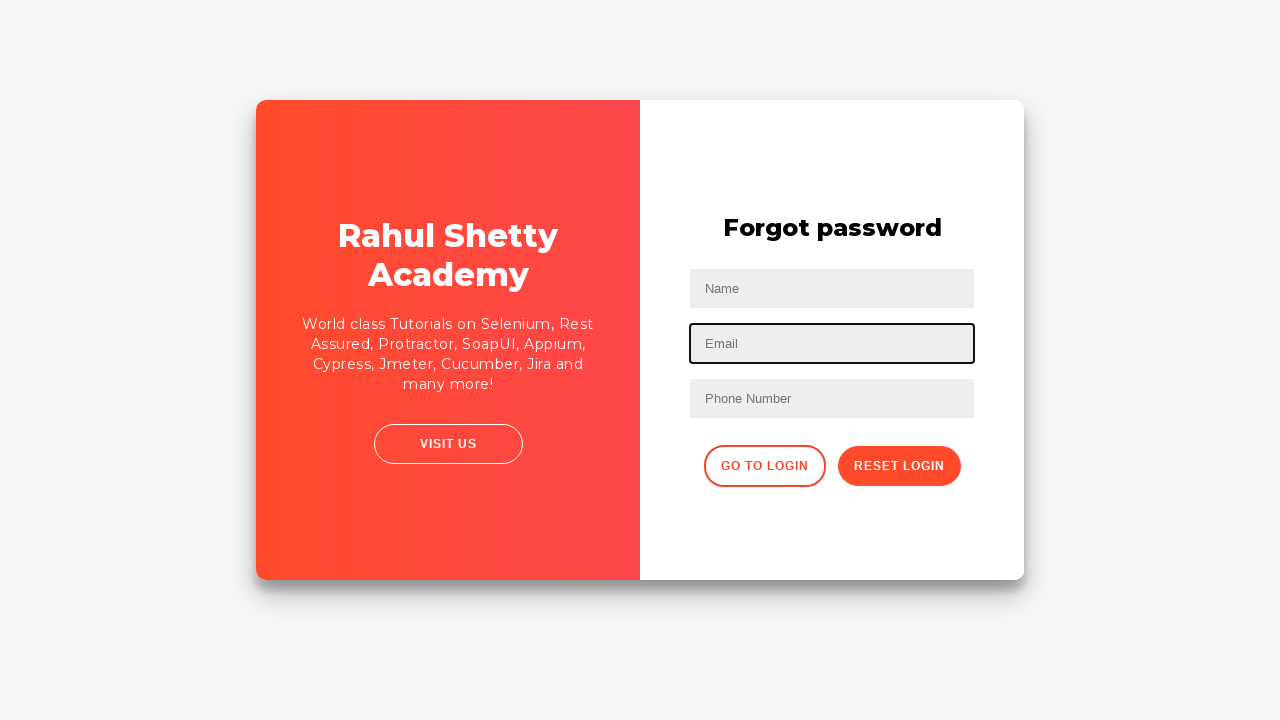

Filled form input[1] with 'EricRicketts' using XPath on //form/input[1]
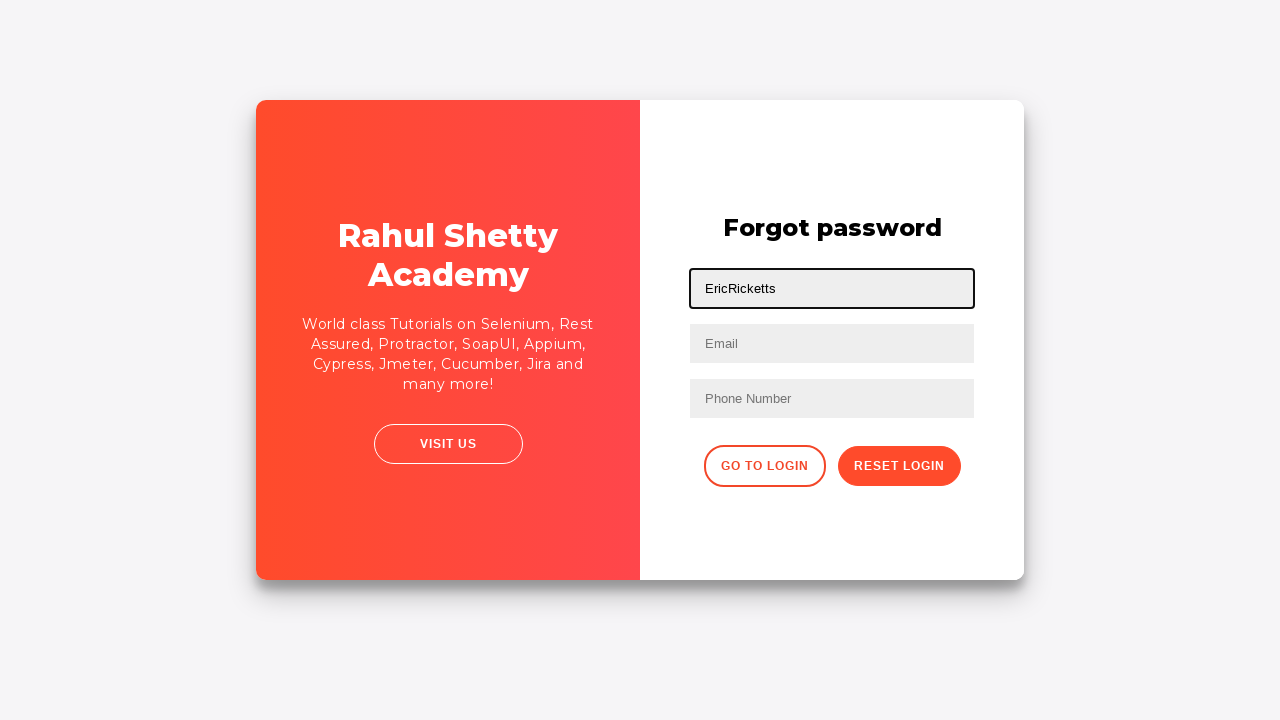

Filled form input[2] with 'eric_ricketts@icloud.com' using XPath on //form/input[2]
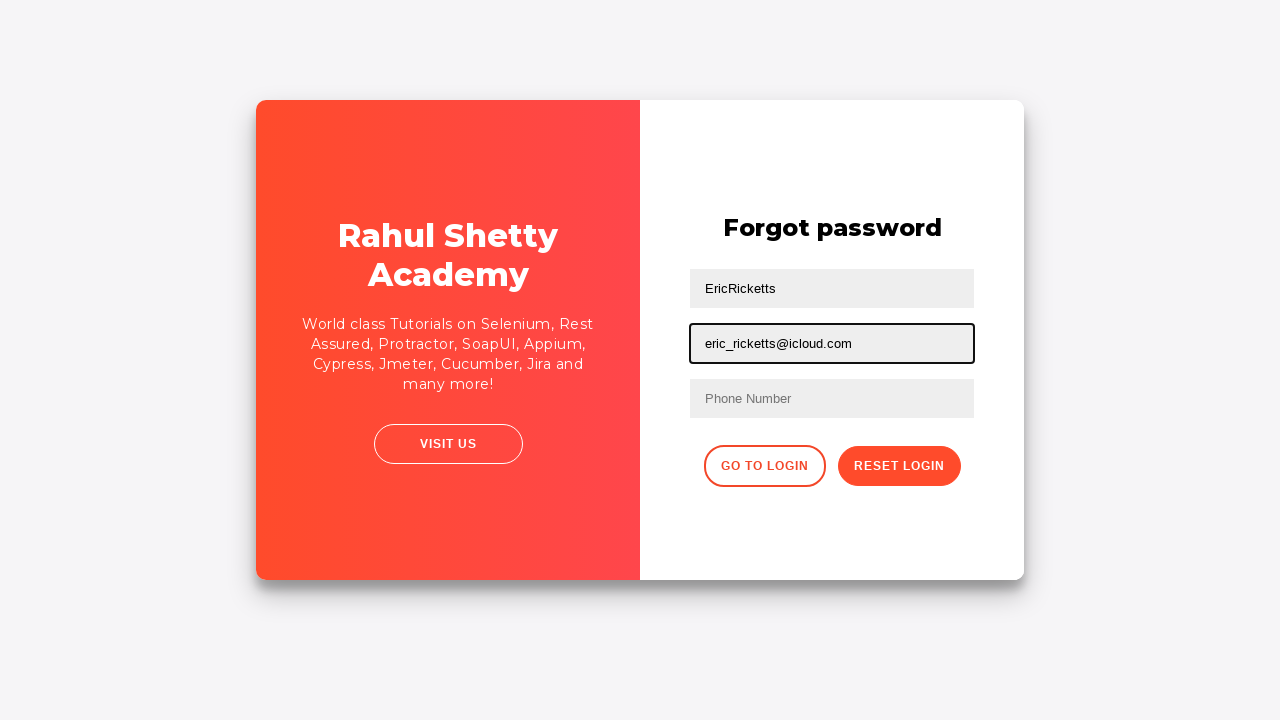

Filled form input[3] with '919-449-5529' using XPath on //form/input[3]
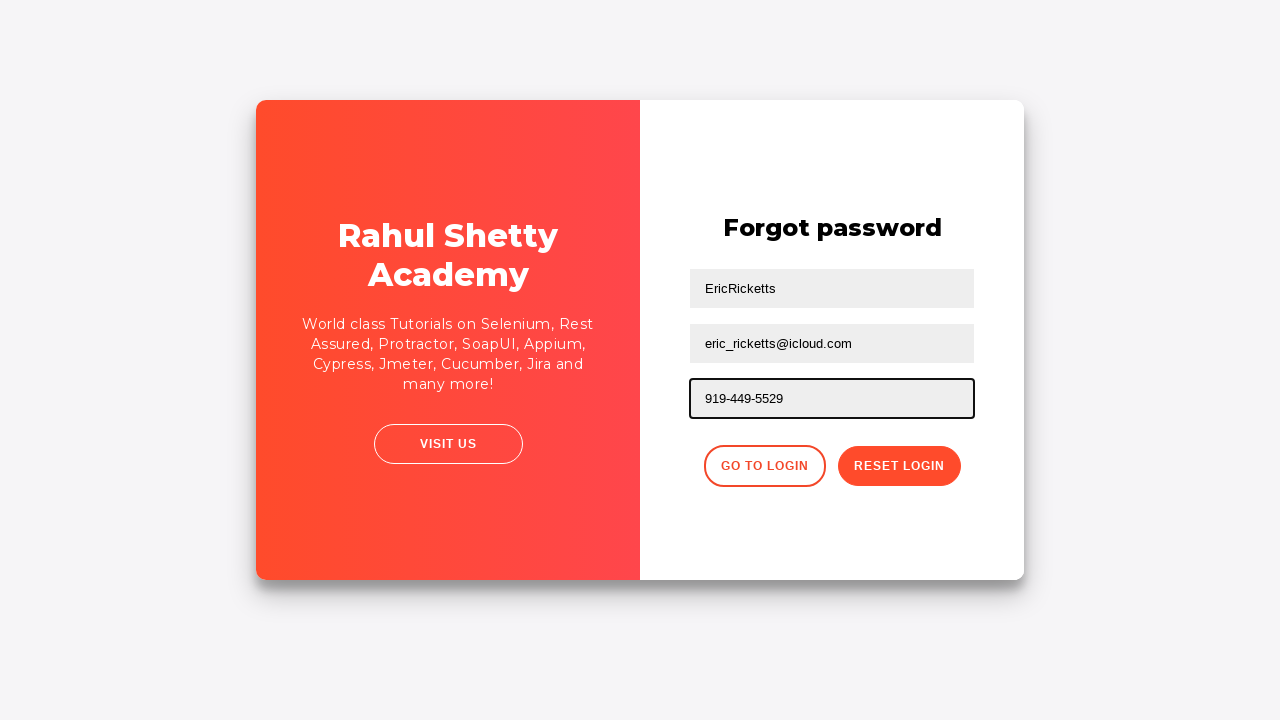

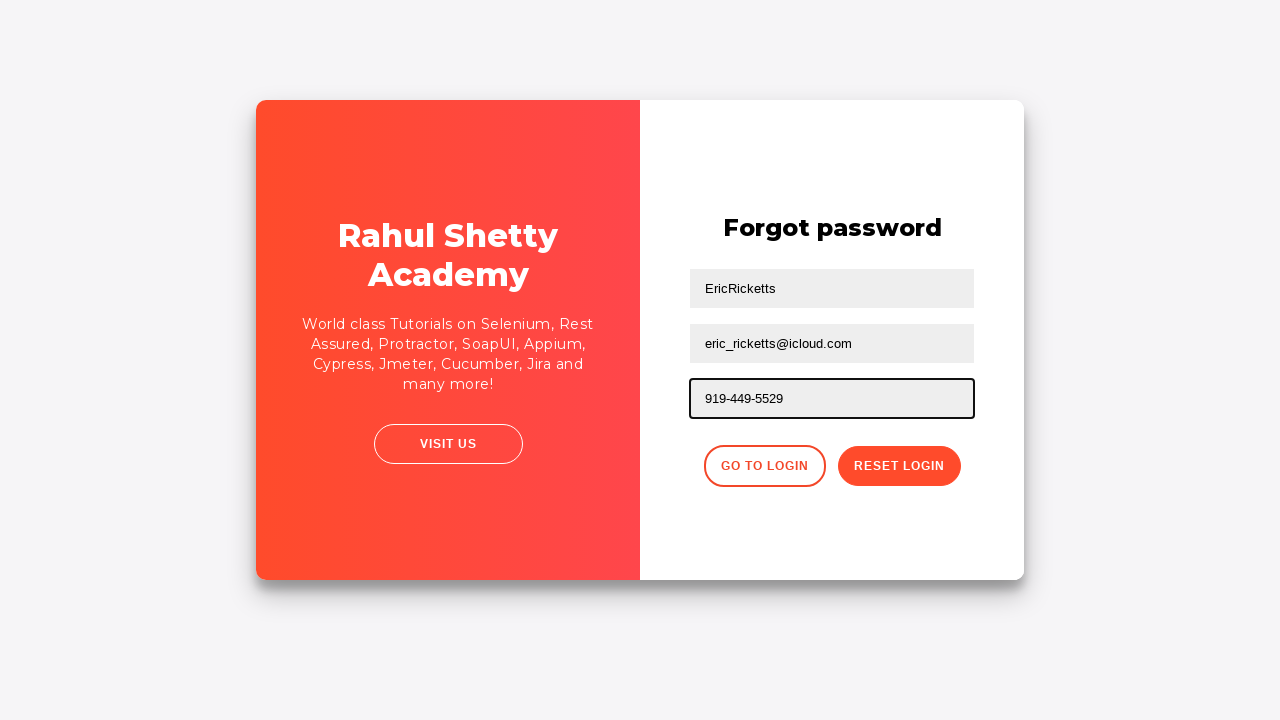